Tests the embedded YouTube video player by scrolling to it, playing the video, and then pausing it

Starting URL: https://webdriver.io/

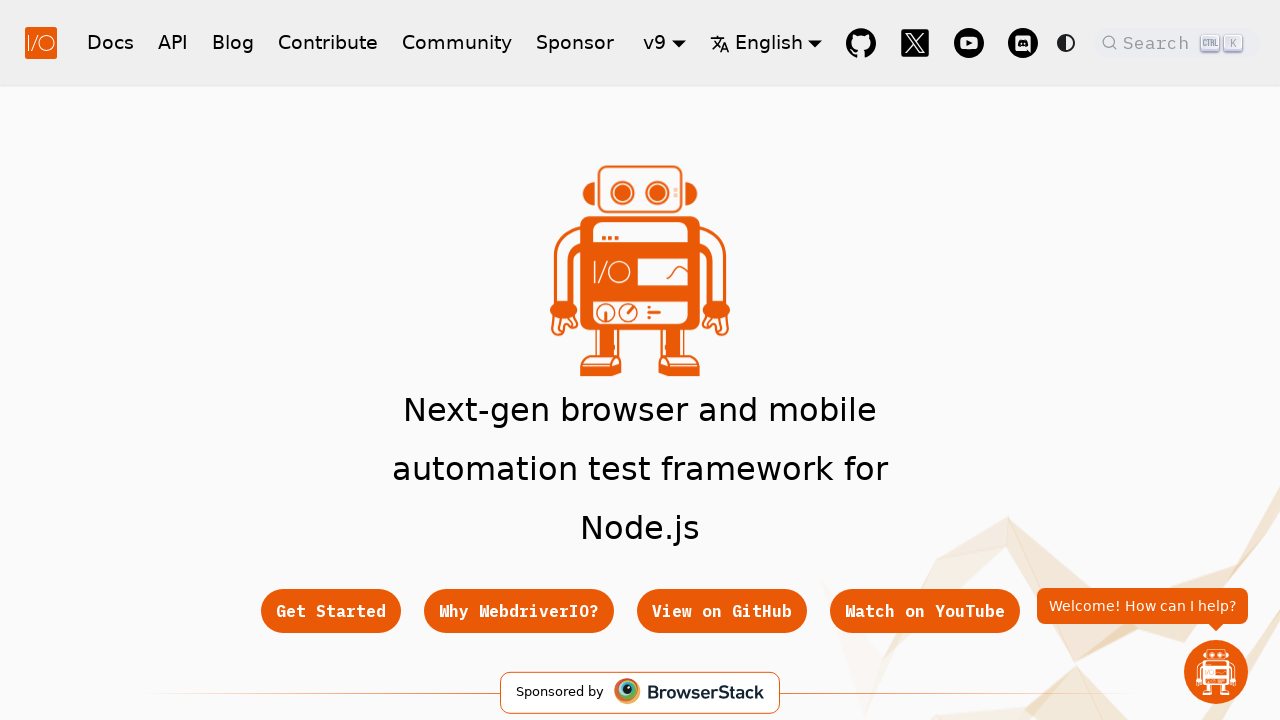

Navigated to WebdriverIO homepage
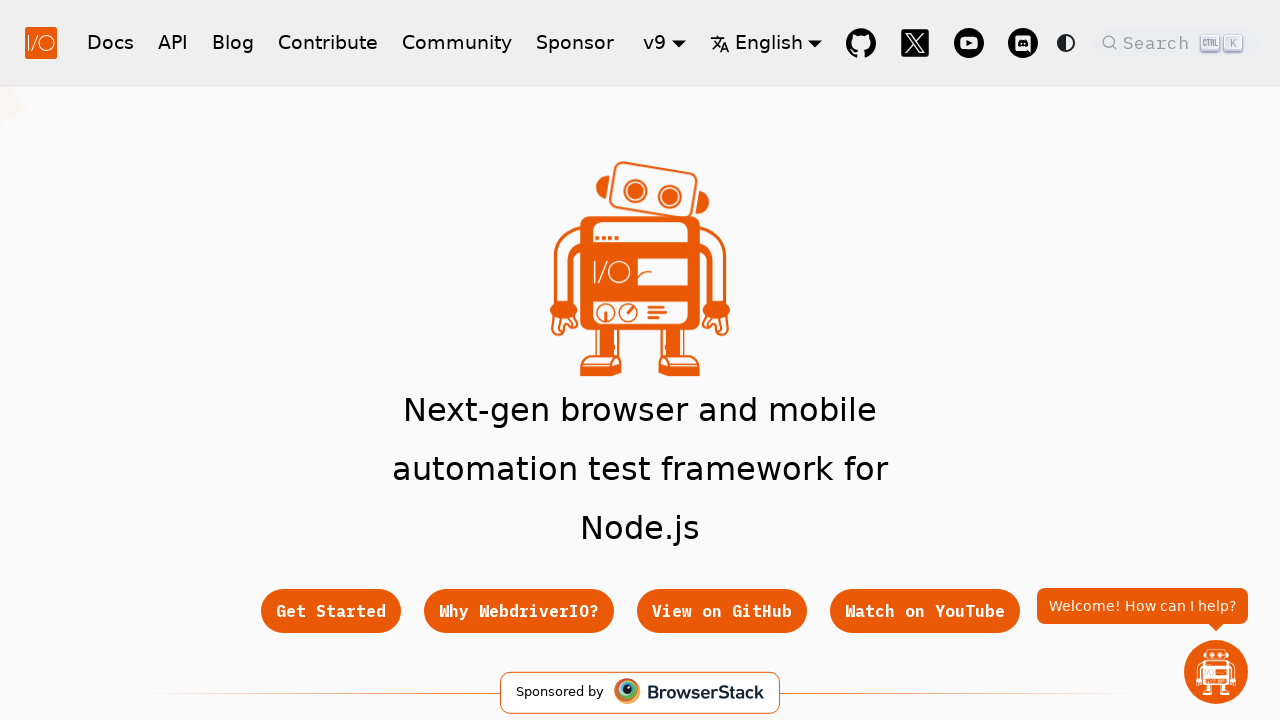

YouTube video iframe loaded on page
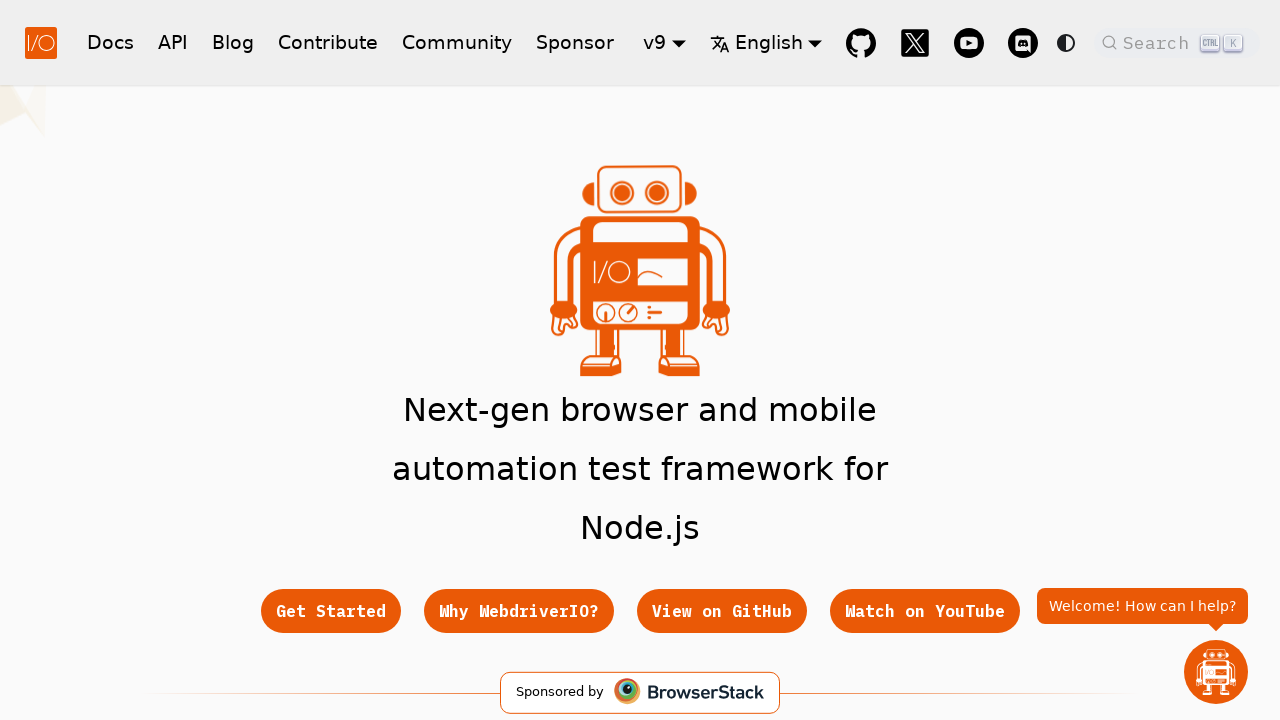

Scrolled video iframe into view
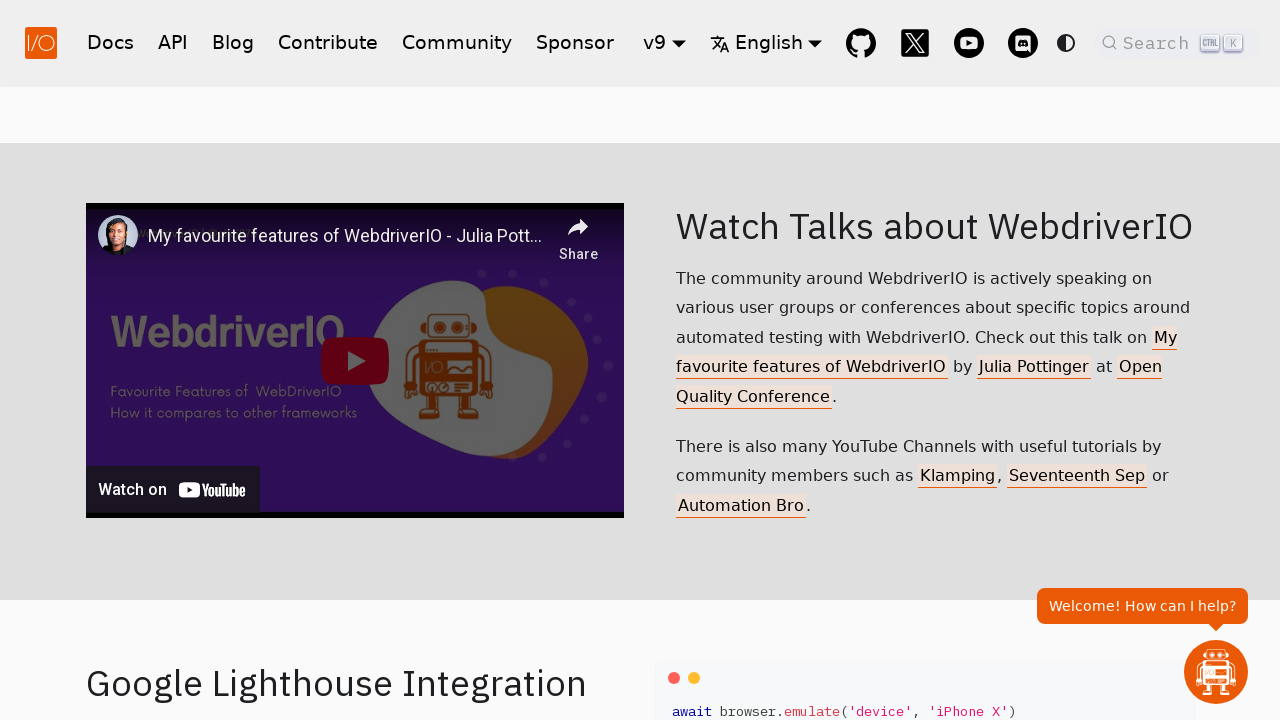

Located YouTube video player frame
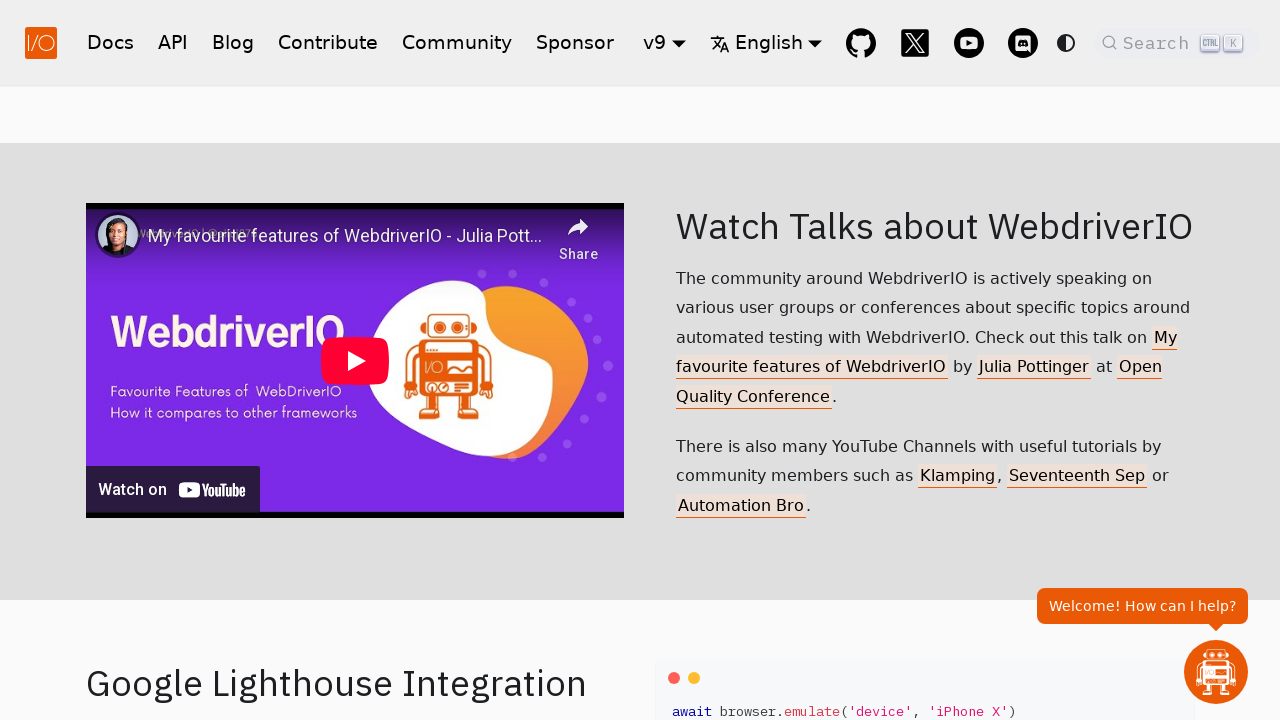

Clicked play button to start video playback at (355, 360) on iframe[src*="youtube"] >> internal:control=enter-frame >> .ytp-large-play-button
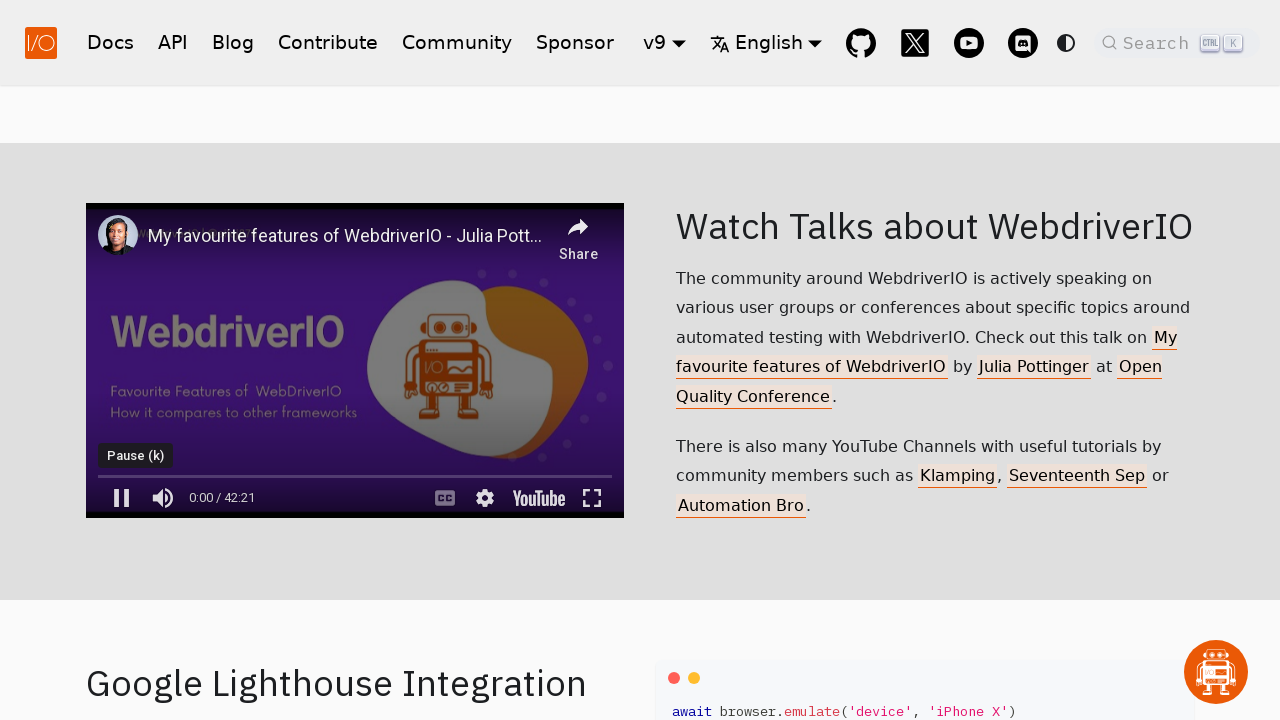

Waited 5 seconds for video to play
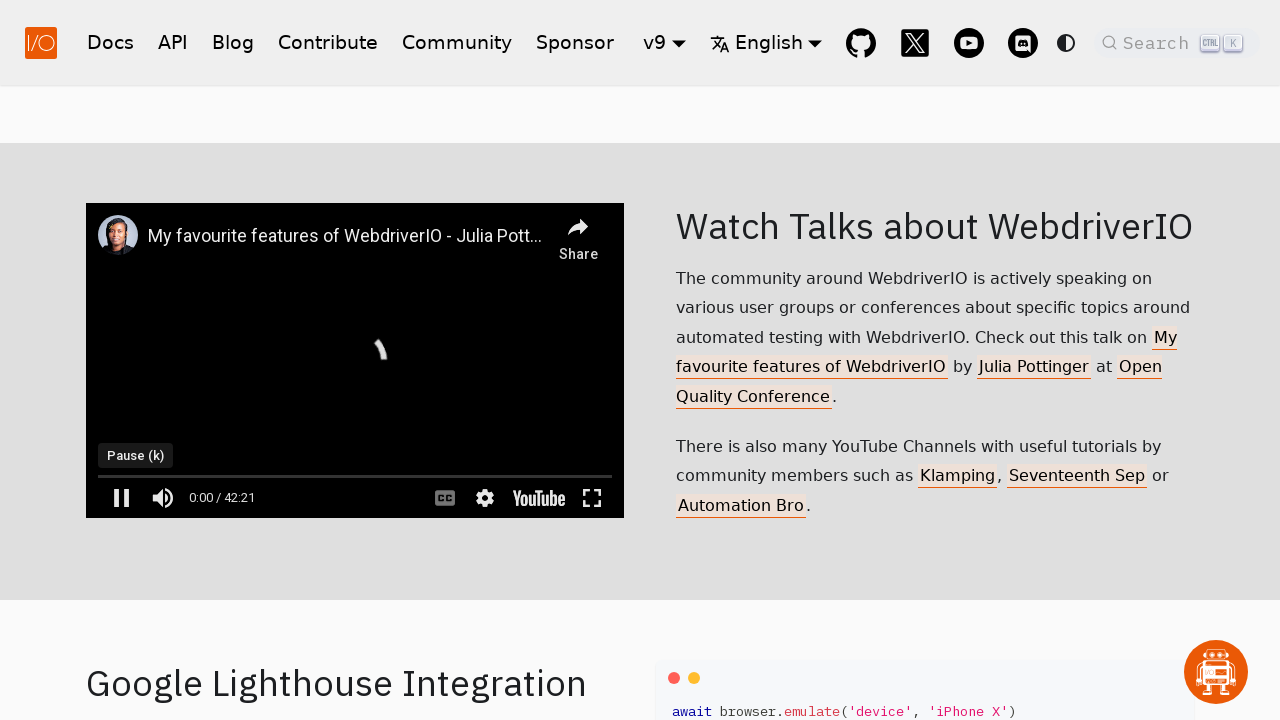

Hovered over video player to reveal controls at (355, 360) on iframe[src*="youtube"] >> internal:control=enter-frame >> .html5-video-player
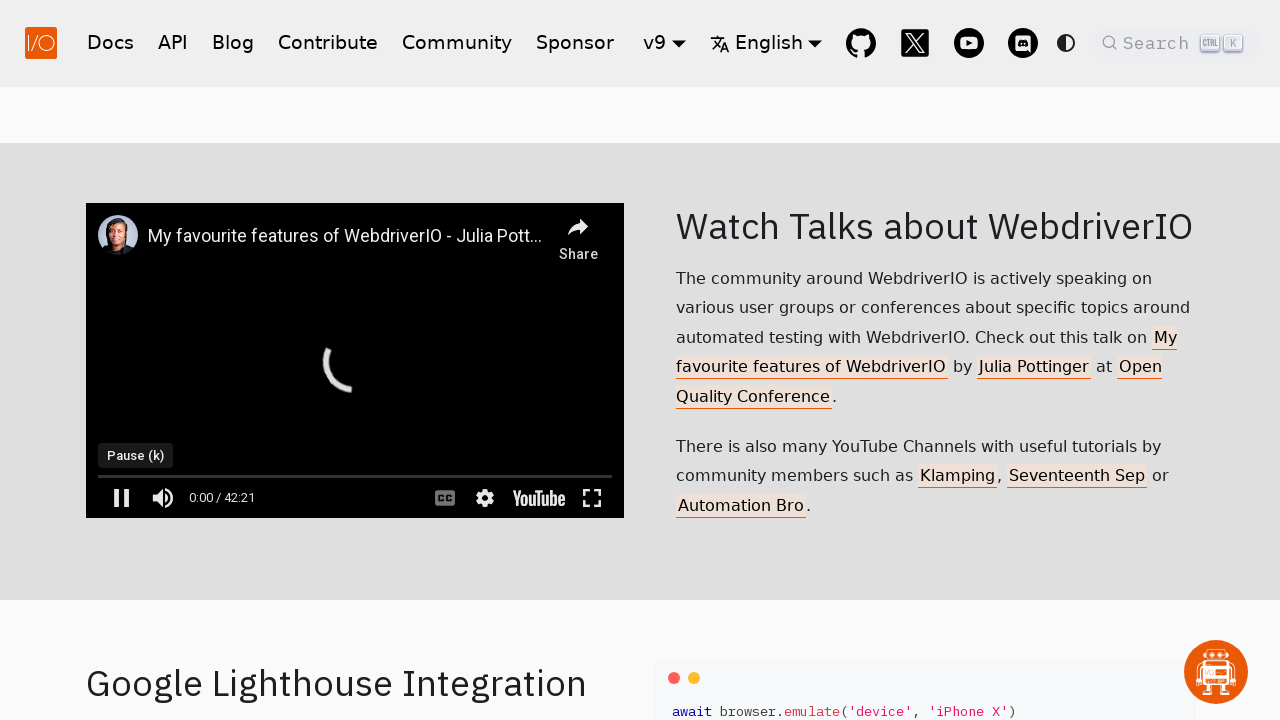

Clicked pause button to pause video playback at (121, 498) on iframe[src*="youtube"] >> internal:control=enter-frame >> .ytp-play-button
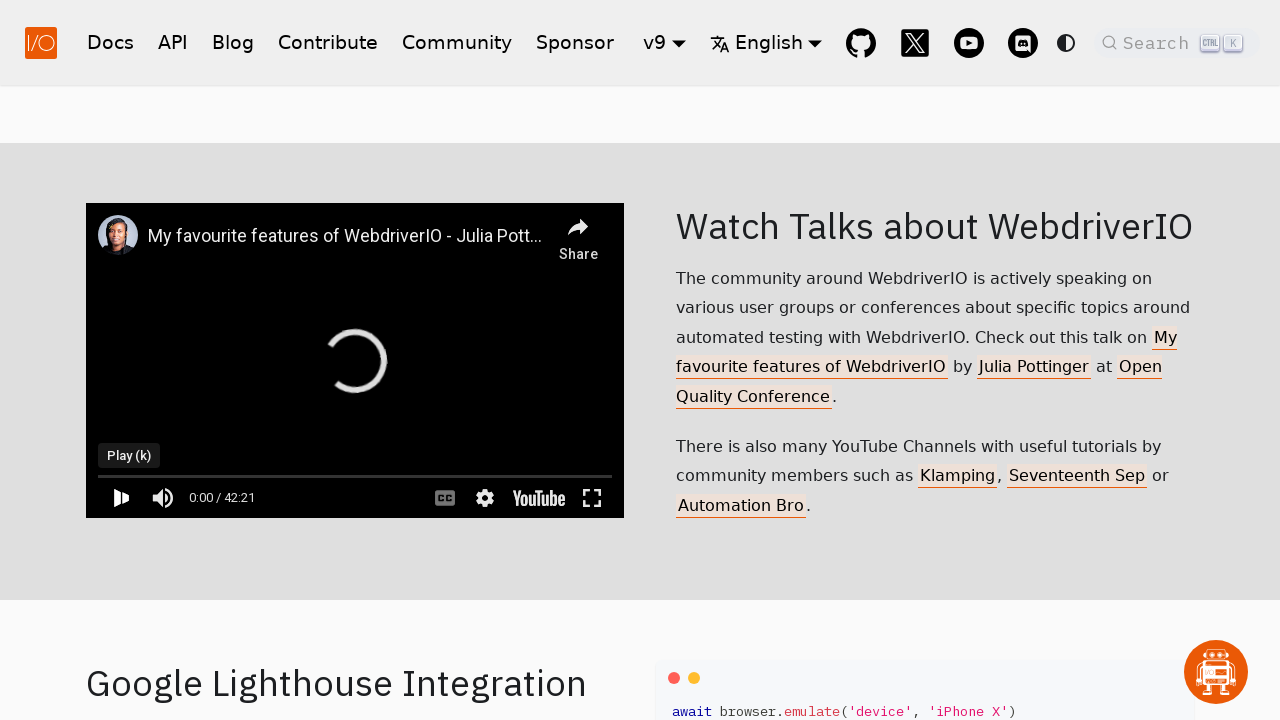

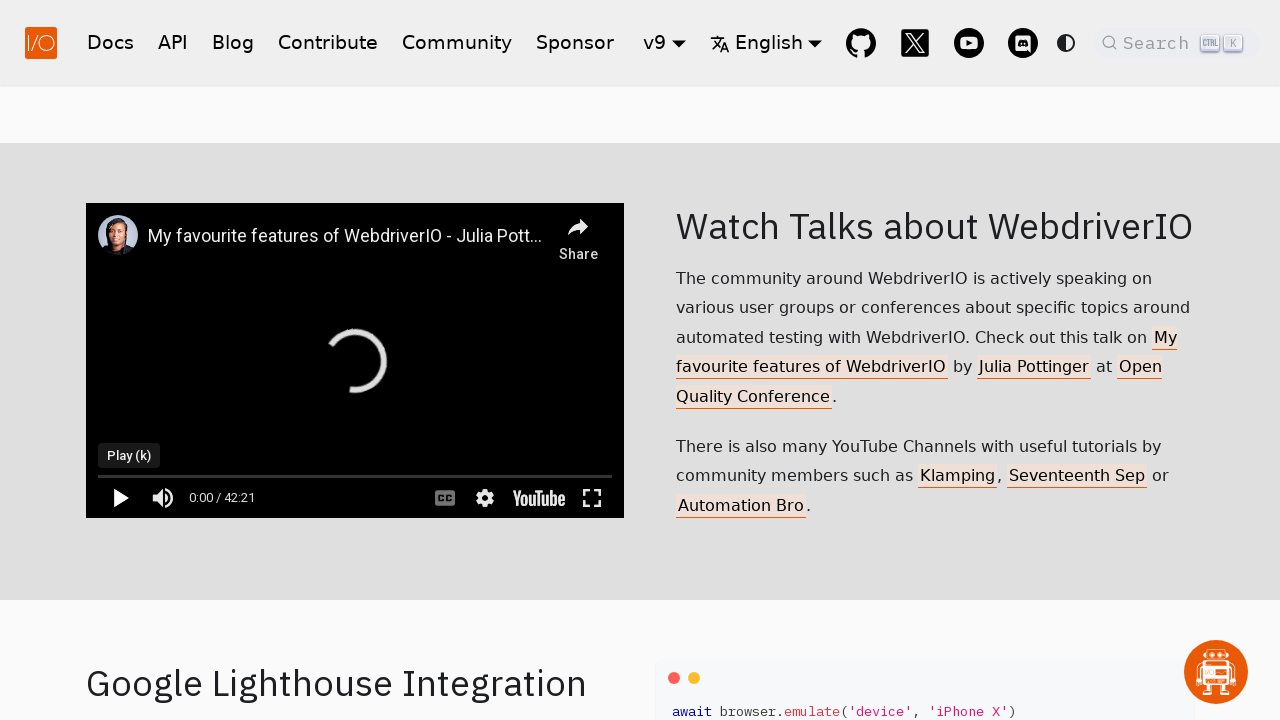